Tests selecting a department from a dropdown on the Course page

Starting URL: https://gravitymvctestapplication.azurewebsites.net/Course

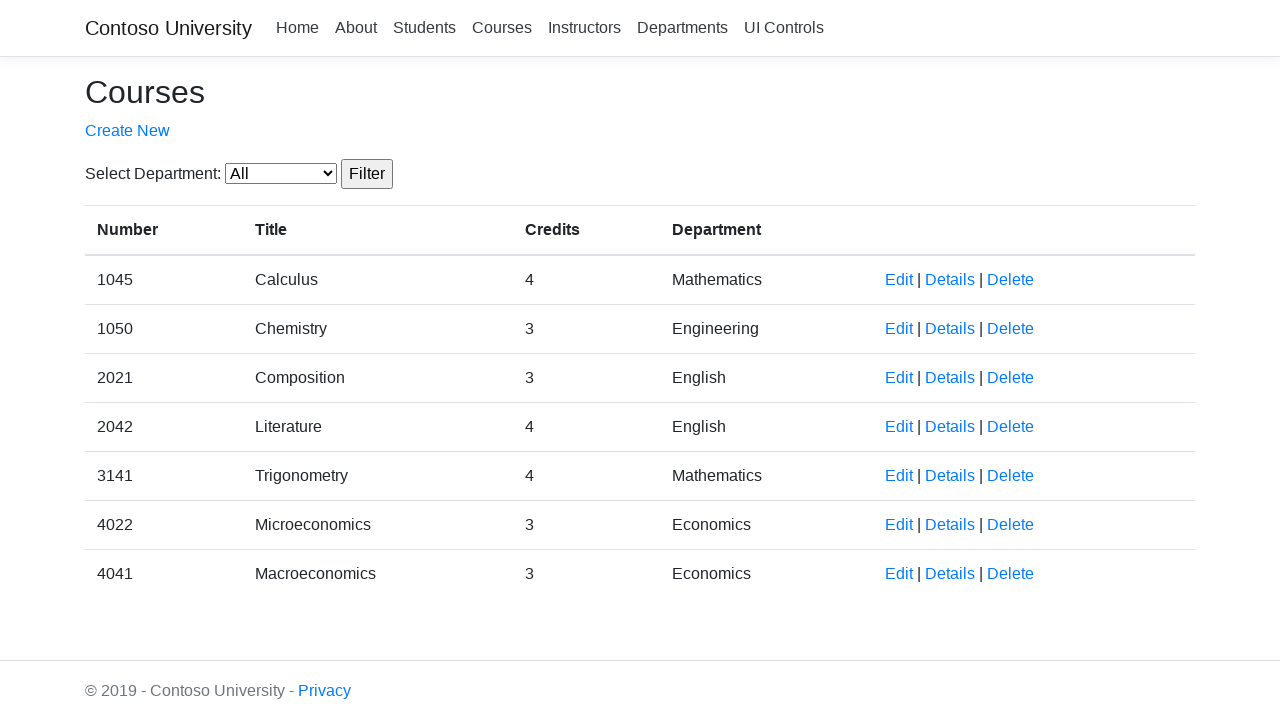

Navigated to Course page
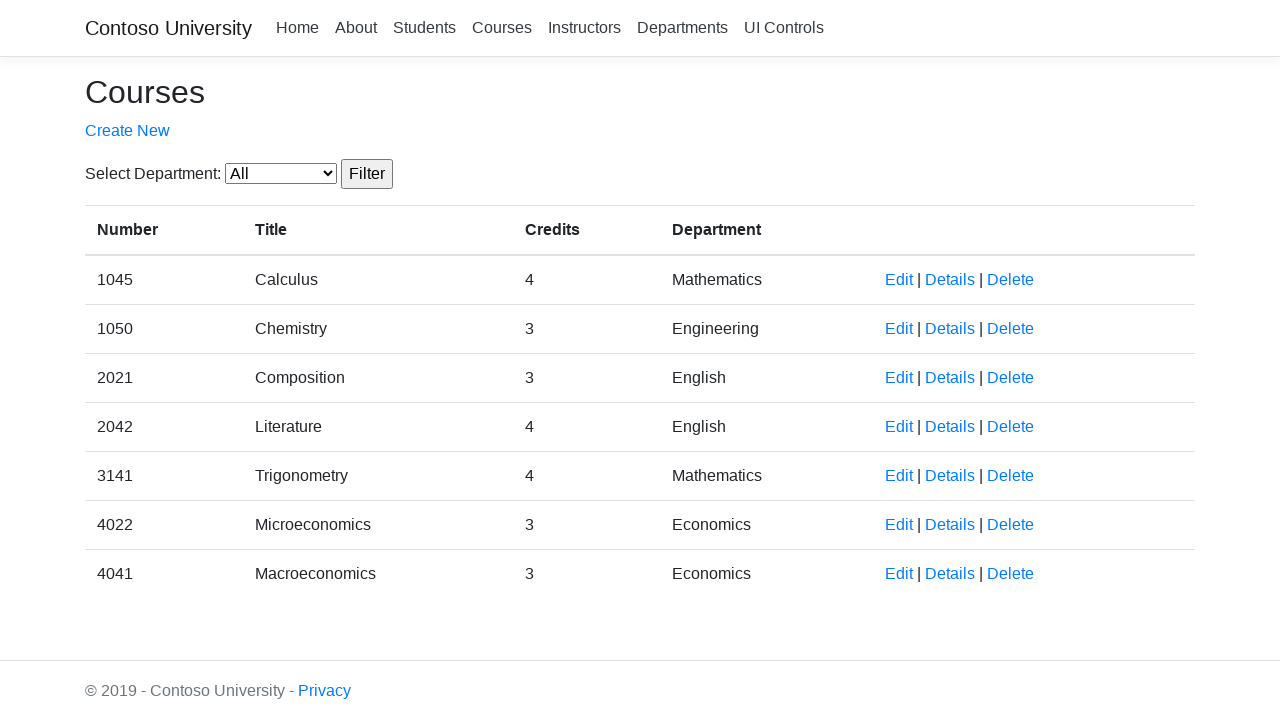

Selected department with value '4' from dropdown on select#SelectedDepartment
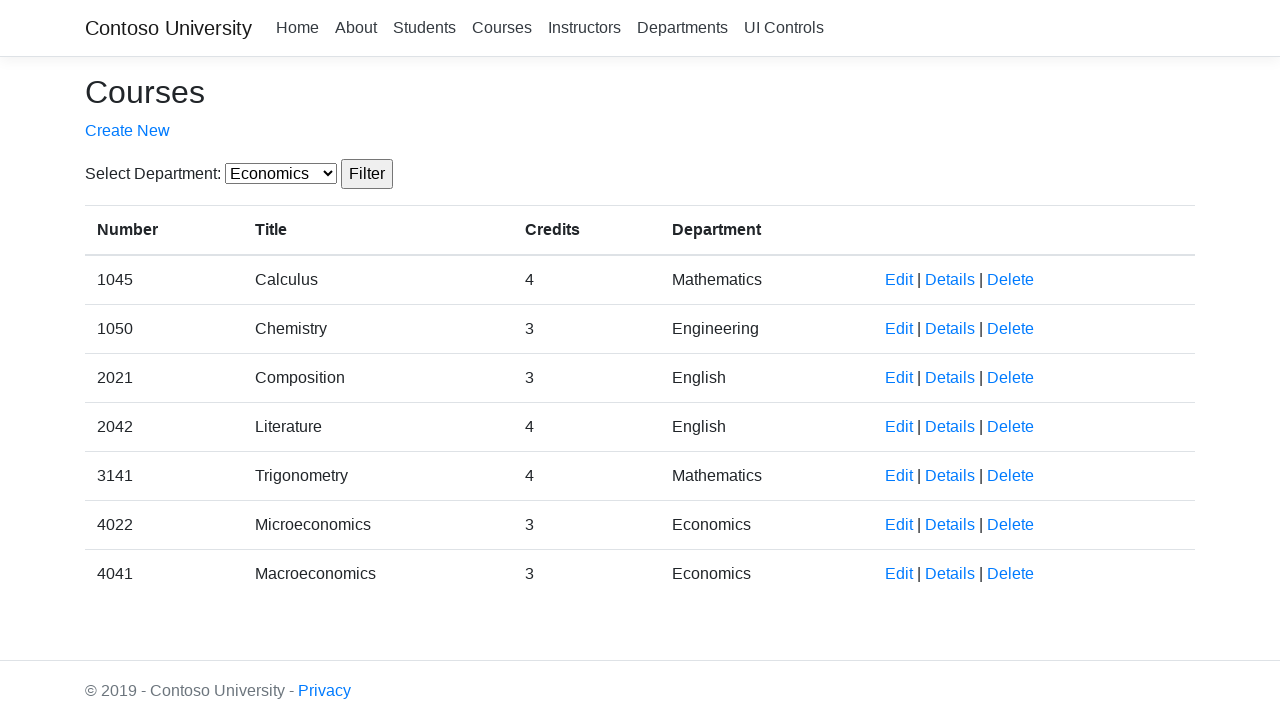

Network idle state reached after department selection
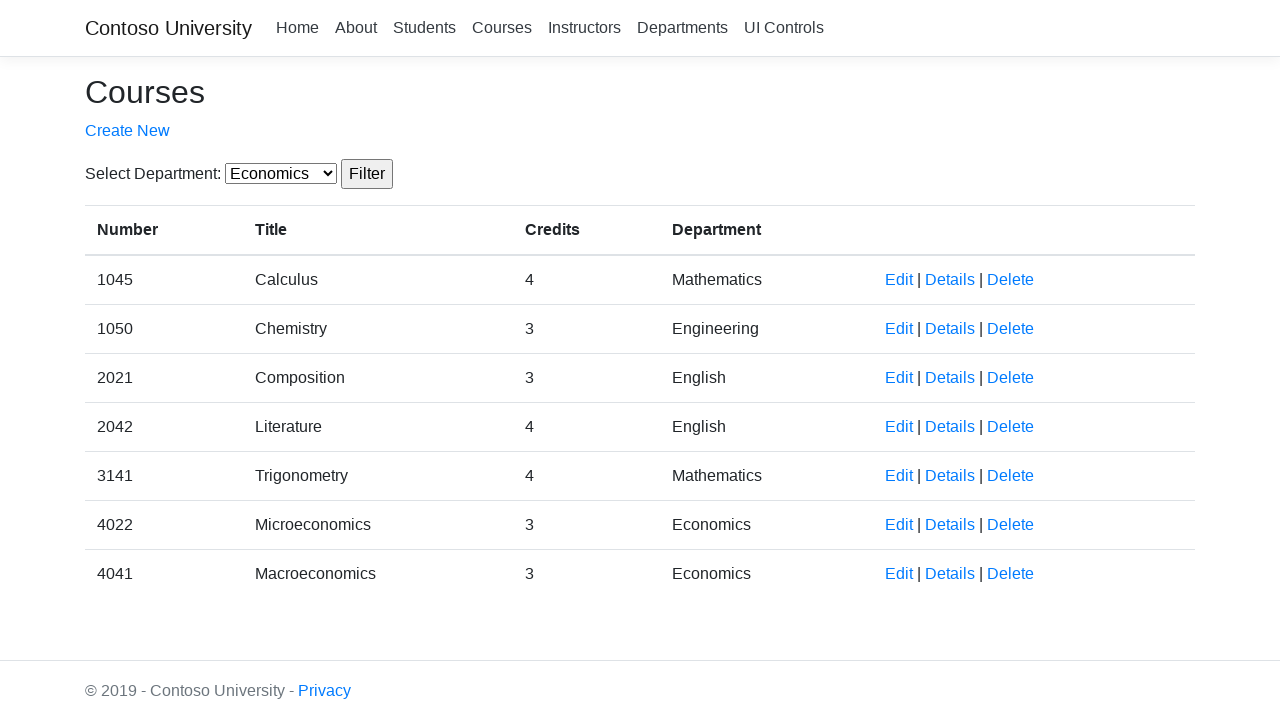

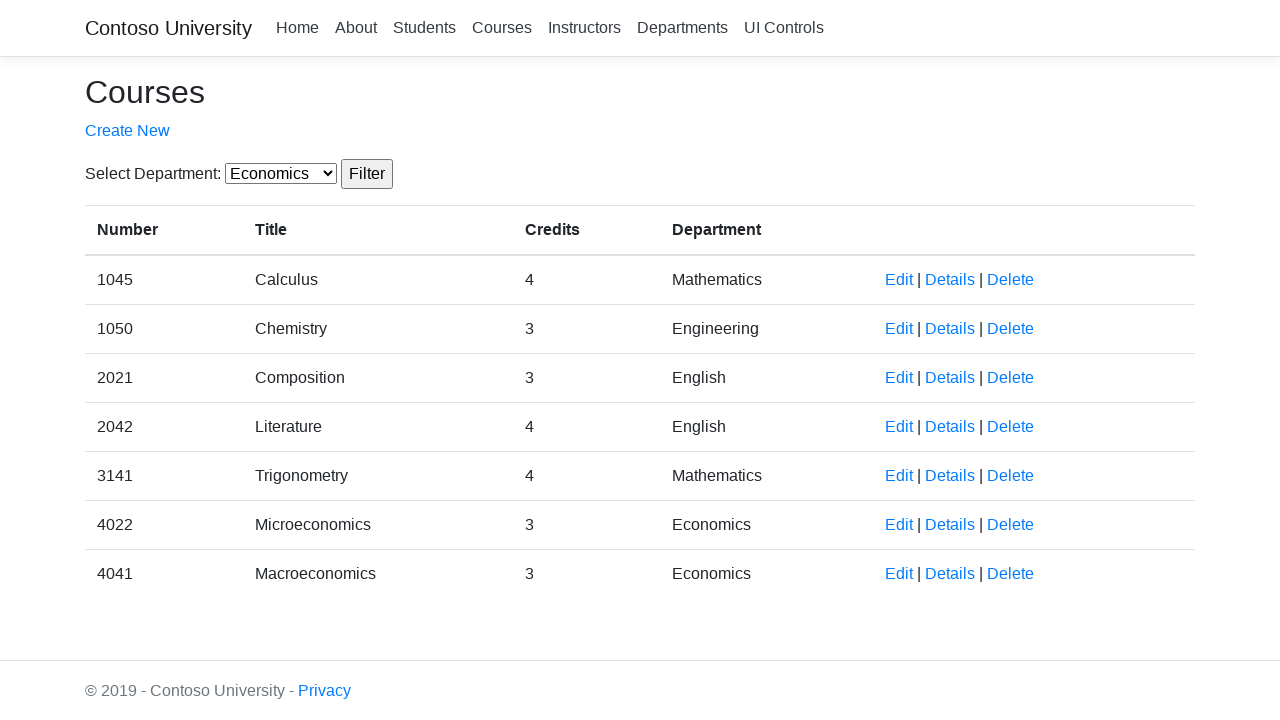